Tests a student registration form by filling in personal details (name, email, phone), selecting gender radio button, checking hobby checkboxes, entering an address, and submitting the form.

Starting URL: https://demoqa.com/automation-practice-form

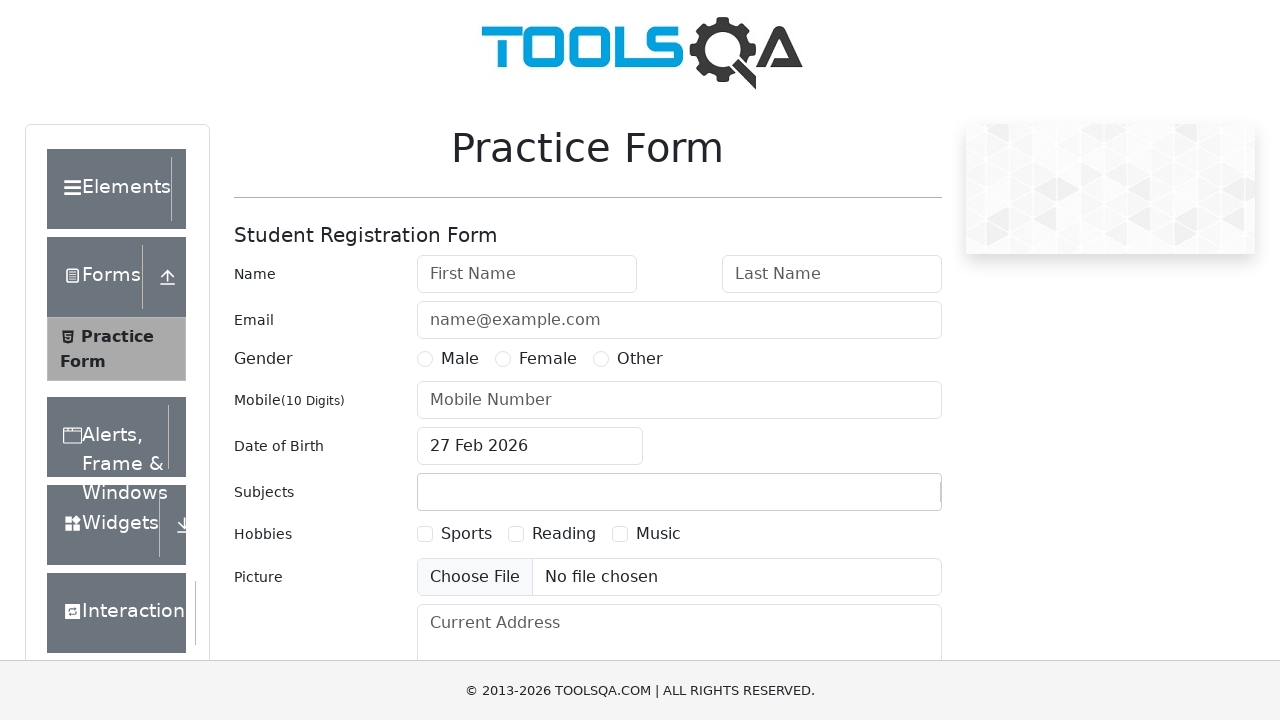

Filled first name field with 'Michael' on #firstName
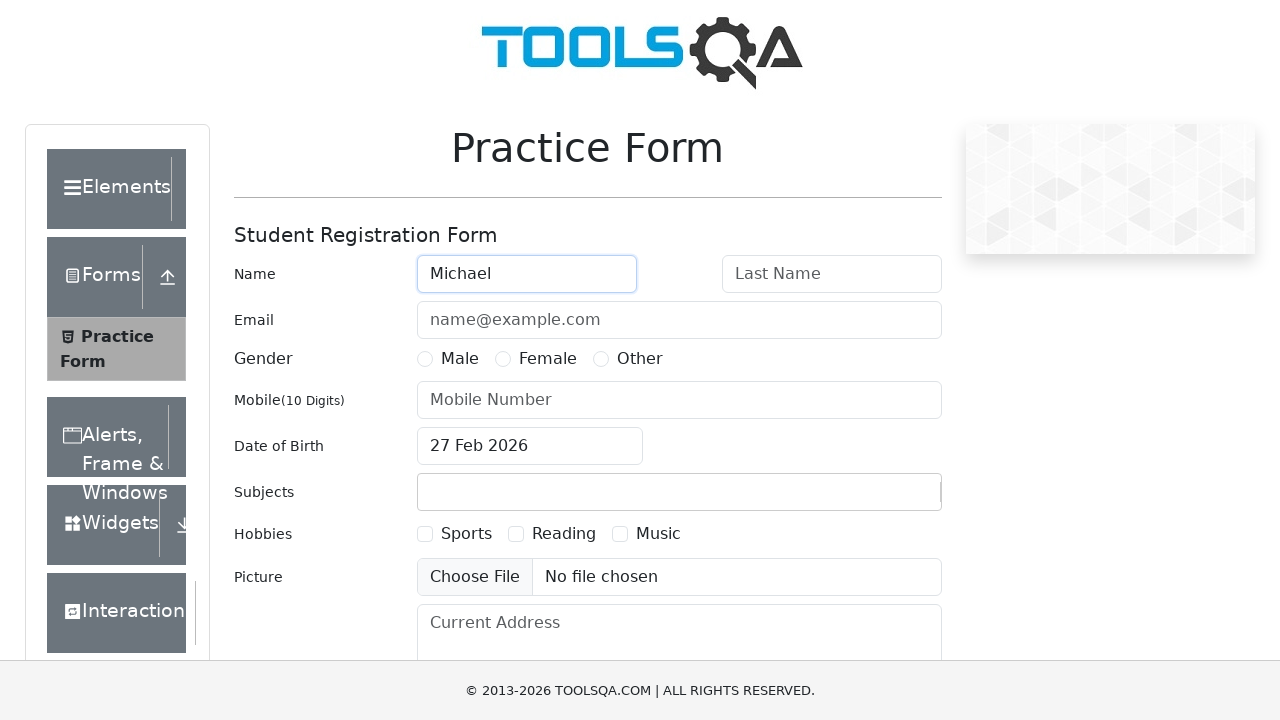

Filled last name field with 'Thompson' on #lastName
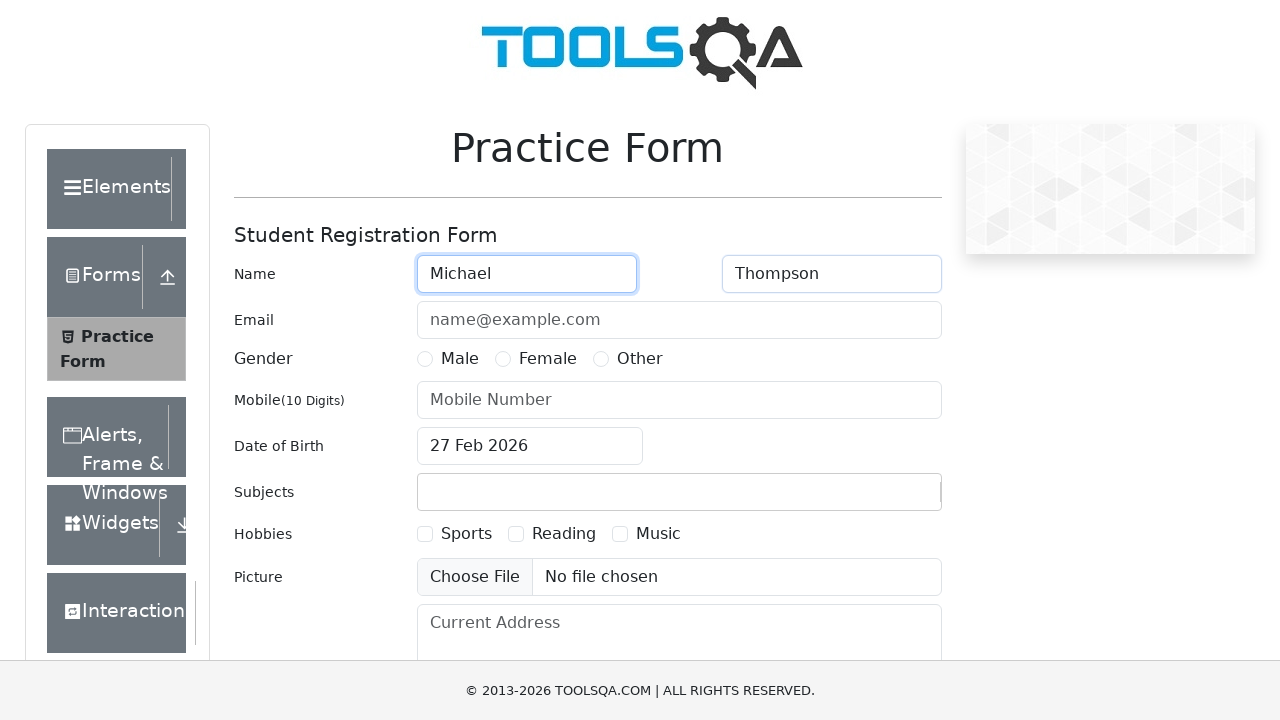

Filled email field with 'michael.thompson@example.com' on #userEmail
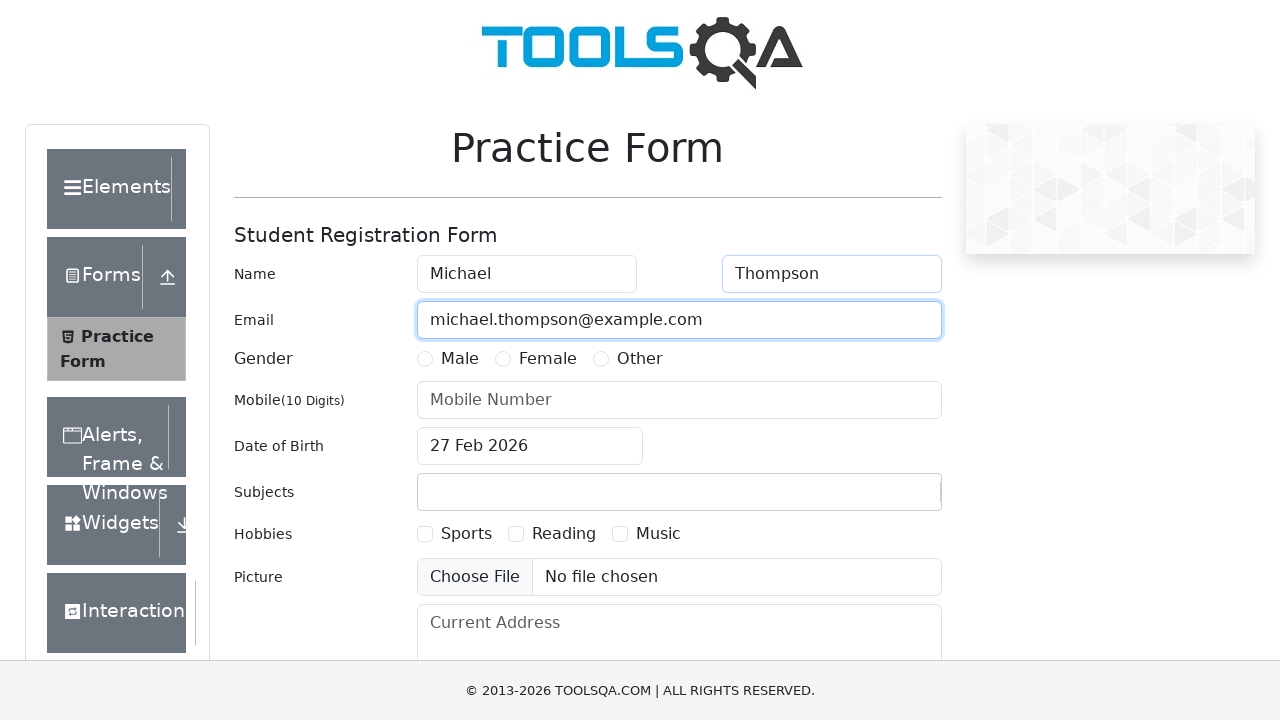

Filled phone number field with '9876543210' on #userNumber
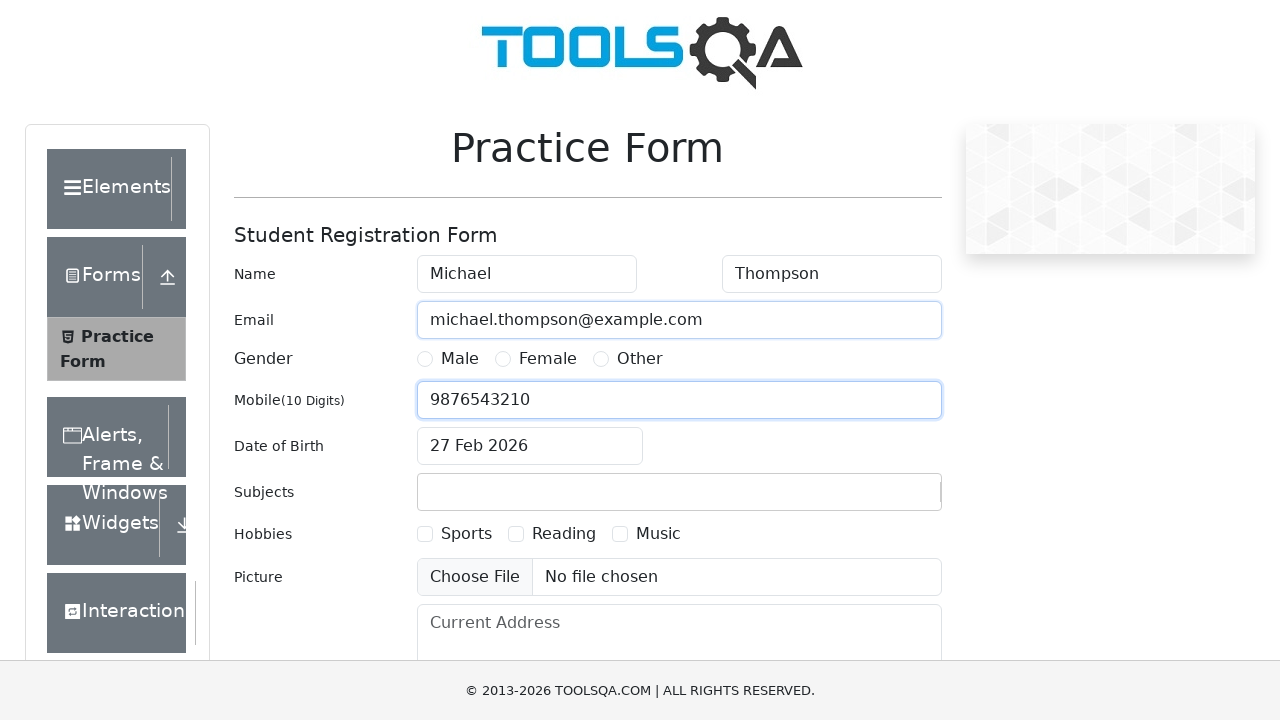

Selected Male gender radio button at (460, 359) on label[for='gender-radio-1']
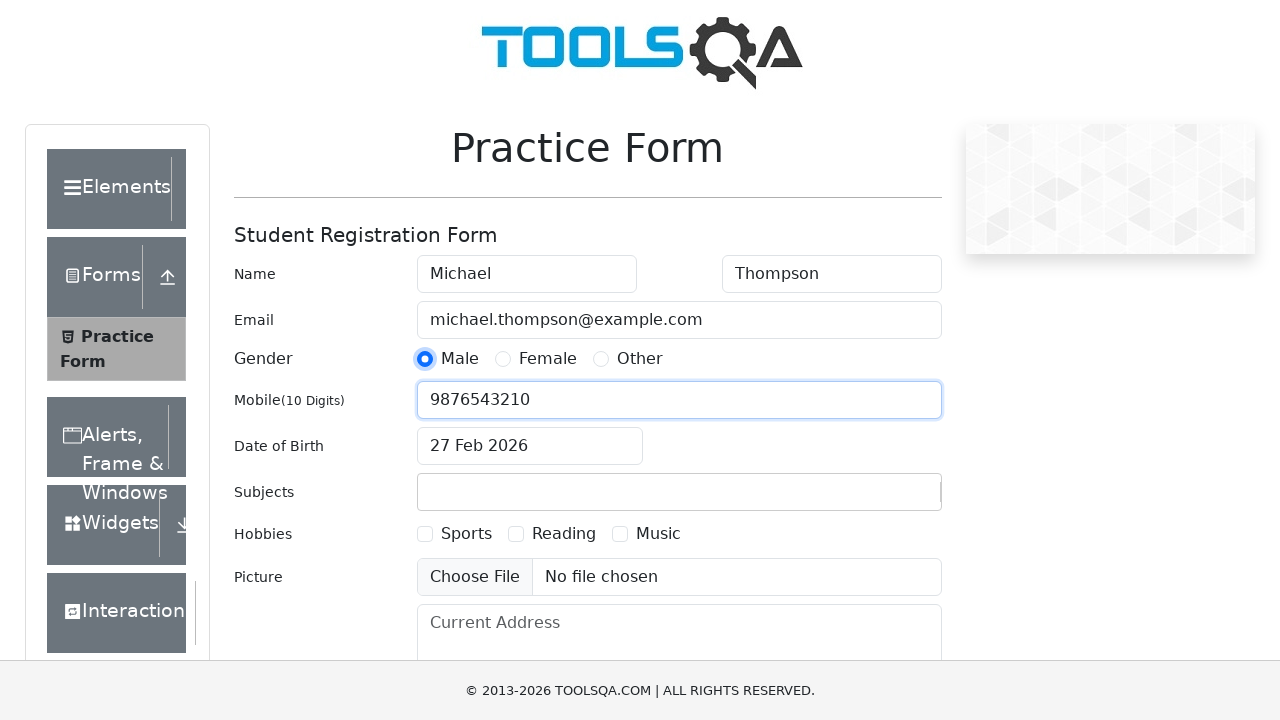

Selected Sports hobby checkbox at (466, 534) on label[for='hobbies-checkbox-1']
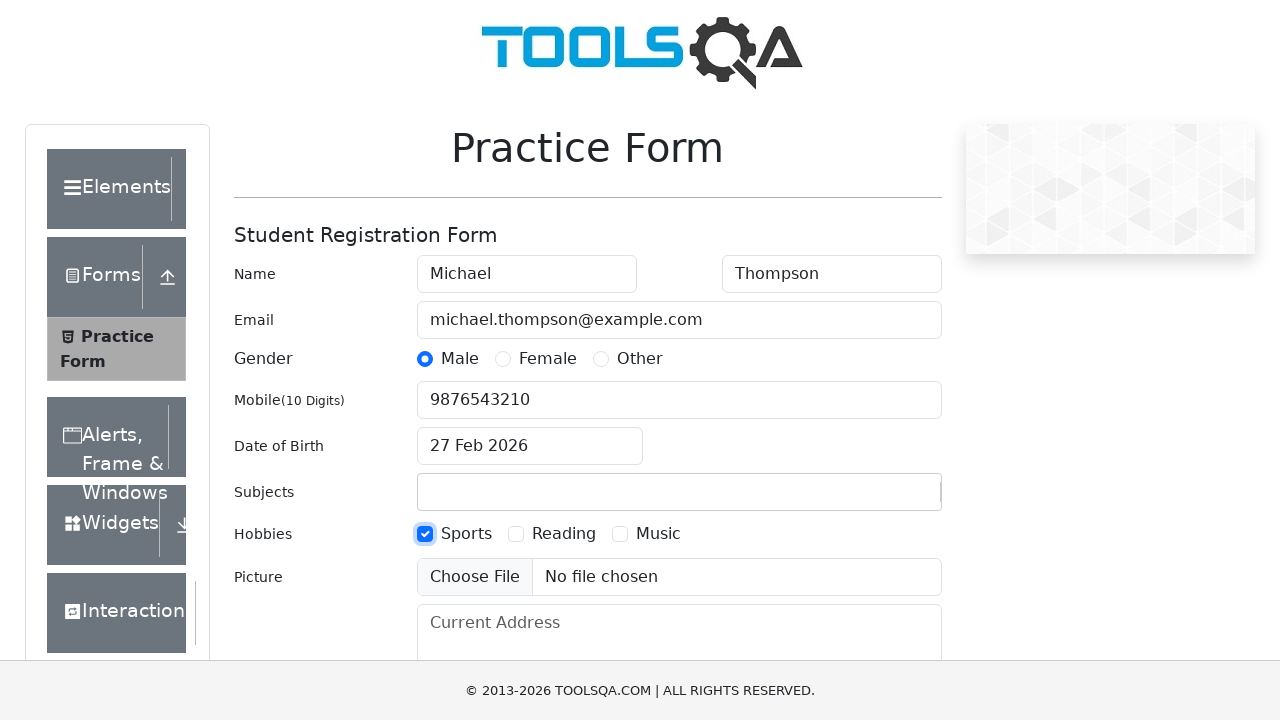

Selected Reading hobby checkbox at (564, 534) on label[for='hobbies-checkbox-2']
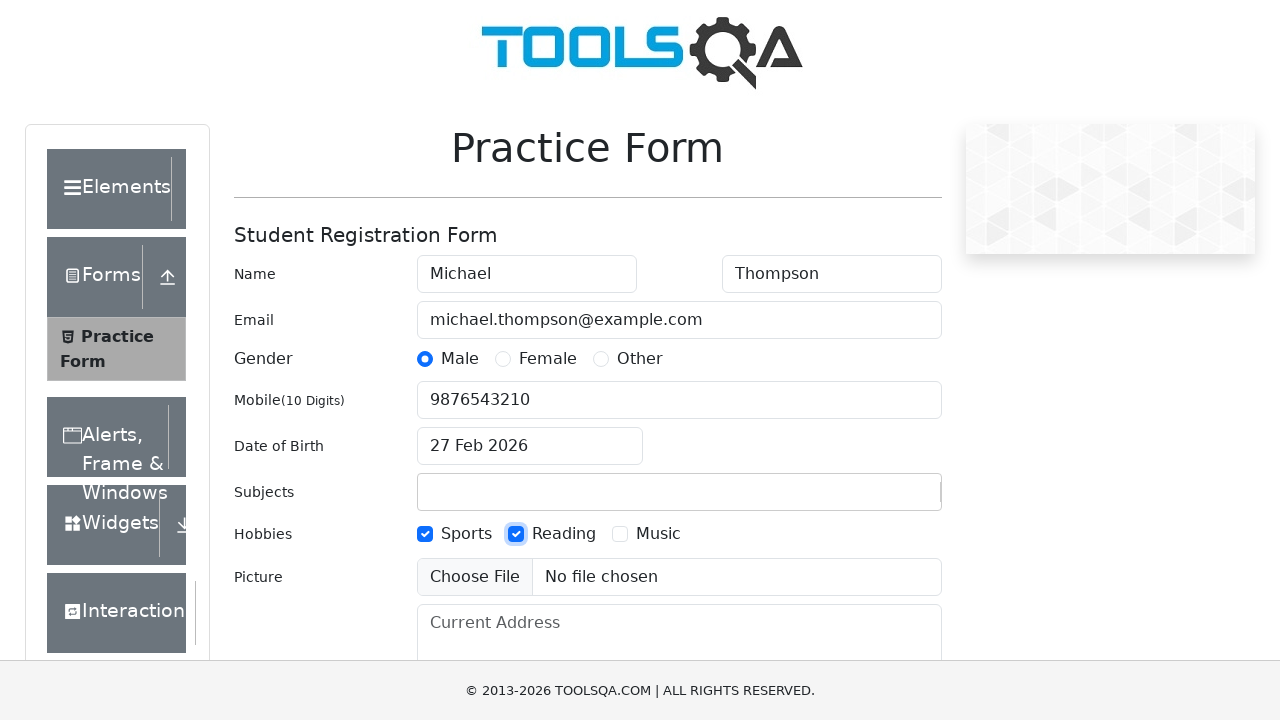

Filled address field with '123 Main Street, New York' on #currentAddress
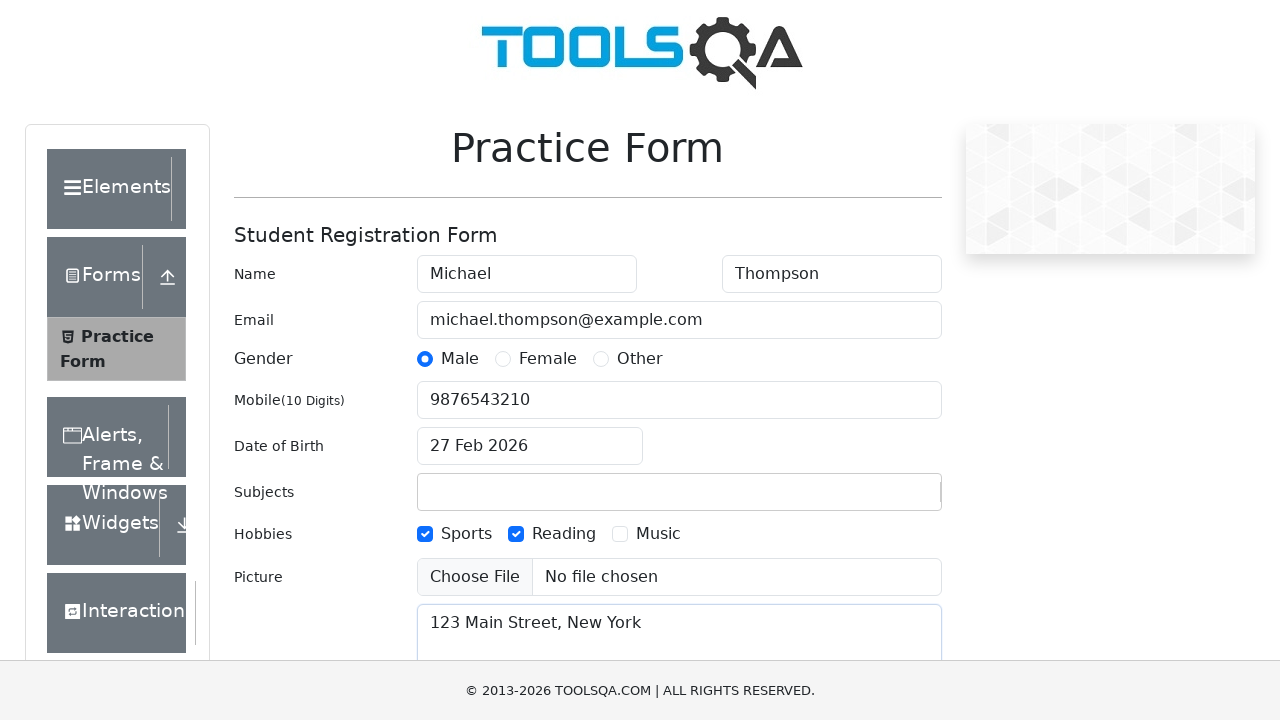

Clicked submit button to submit the registration form at (885, 499) on #submit
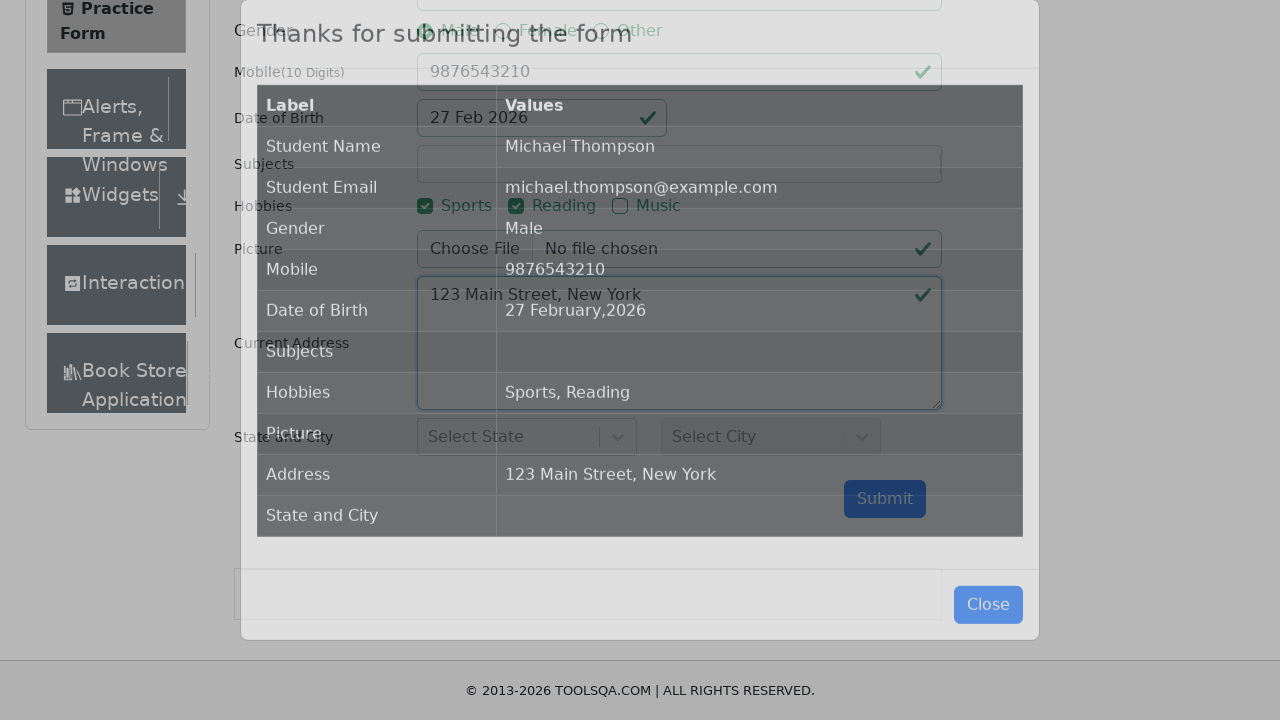

Waited for submission modal to appear
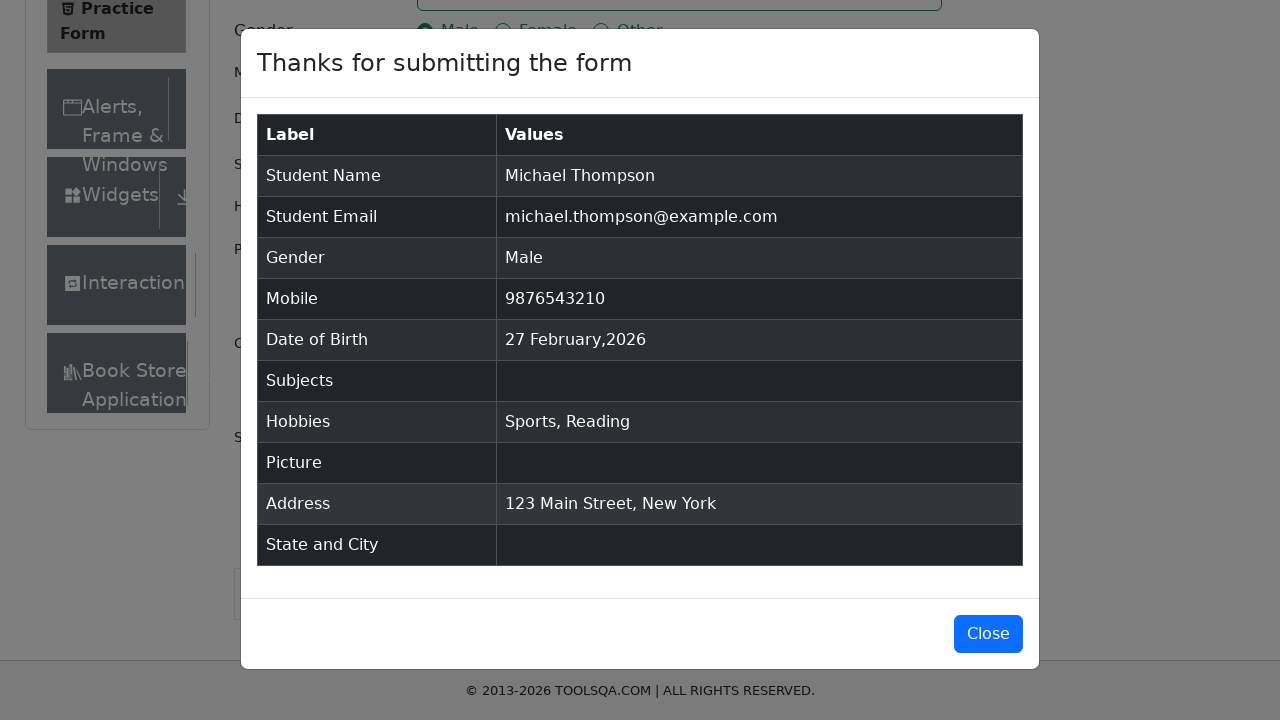

Closed the submission confirmation modal at (988, 634) on #closeLargeModal
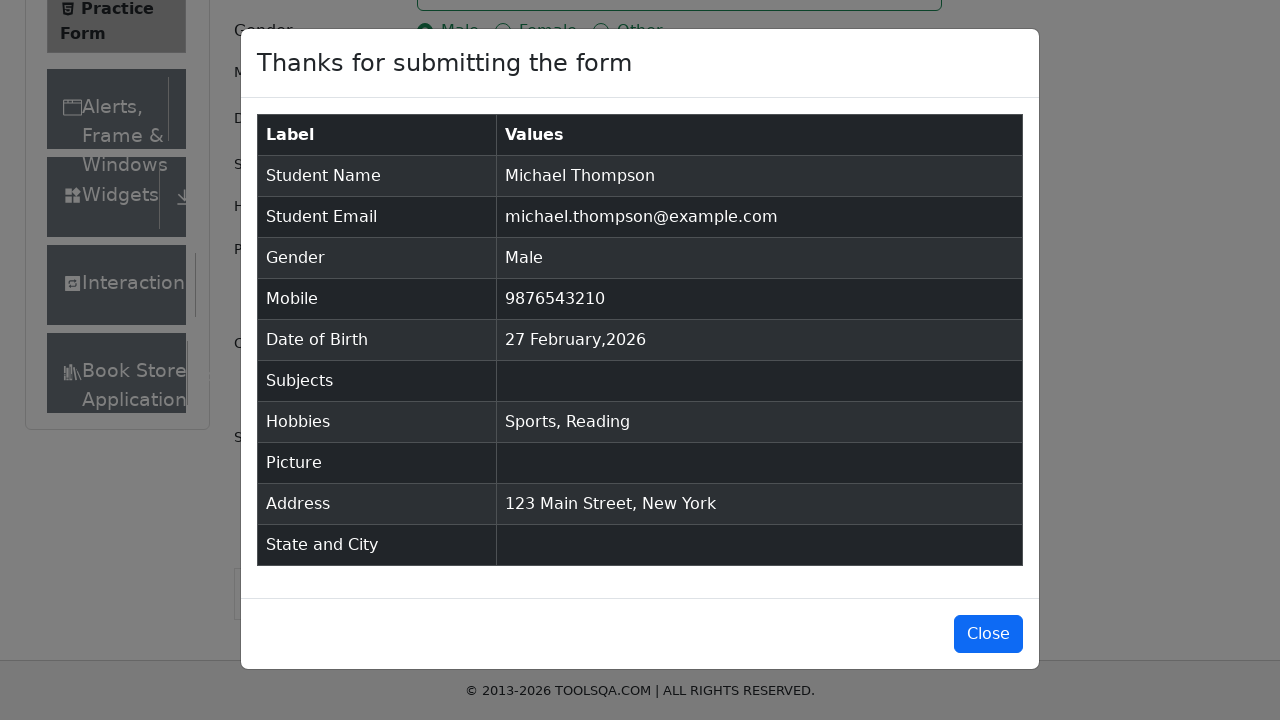

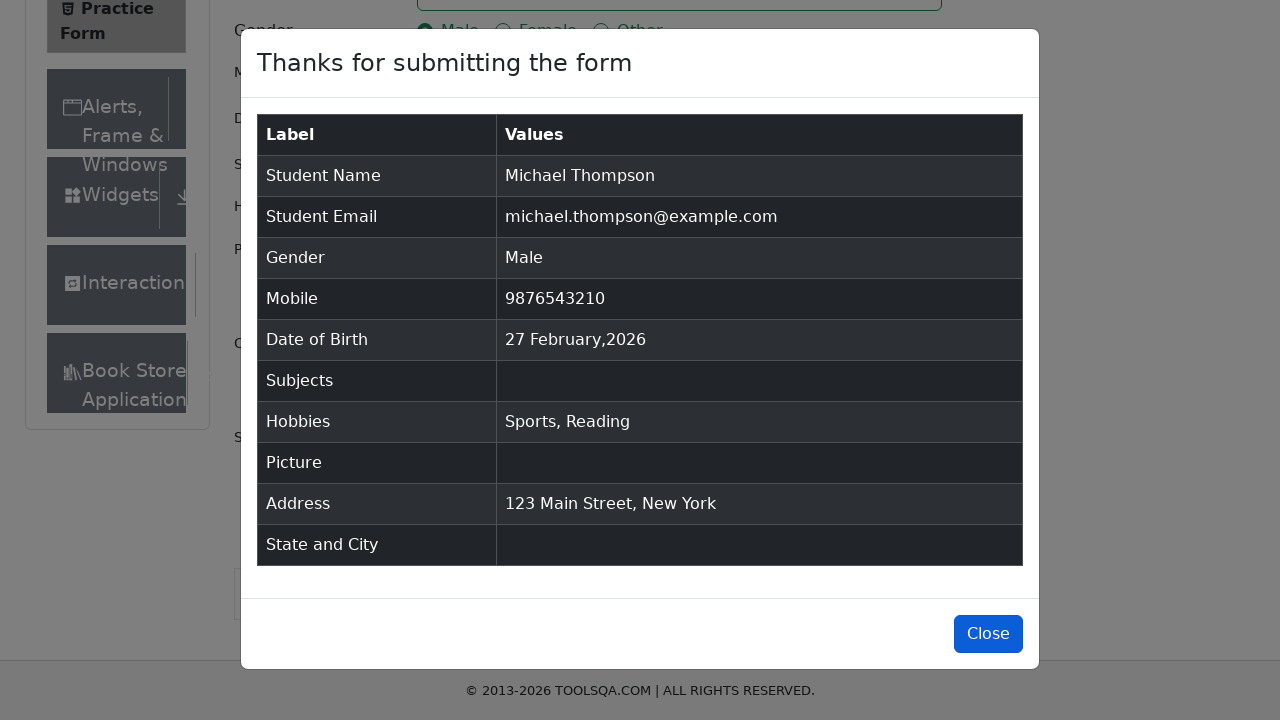